Tests select menu functionality on DemoQA by selecting an option from a dropdown and then adding multiple color values to a multi-select input field

Starting URL: https://demoqa.com/select-menu

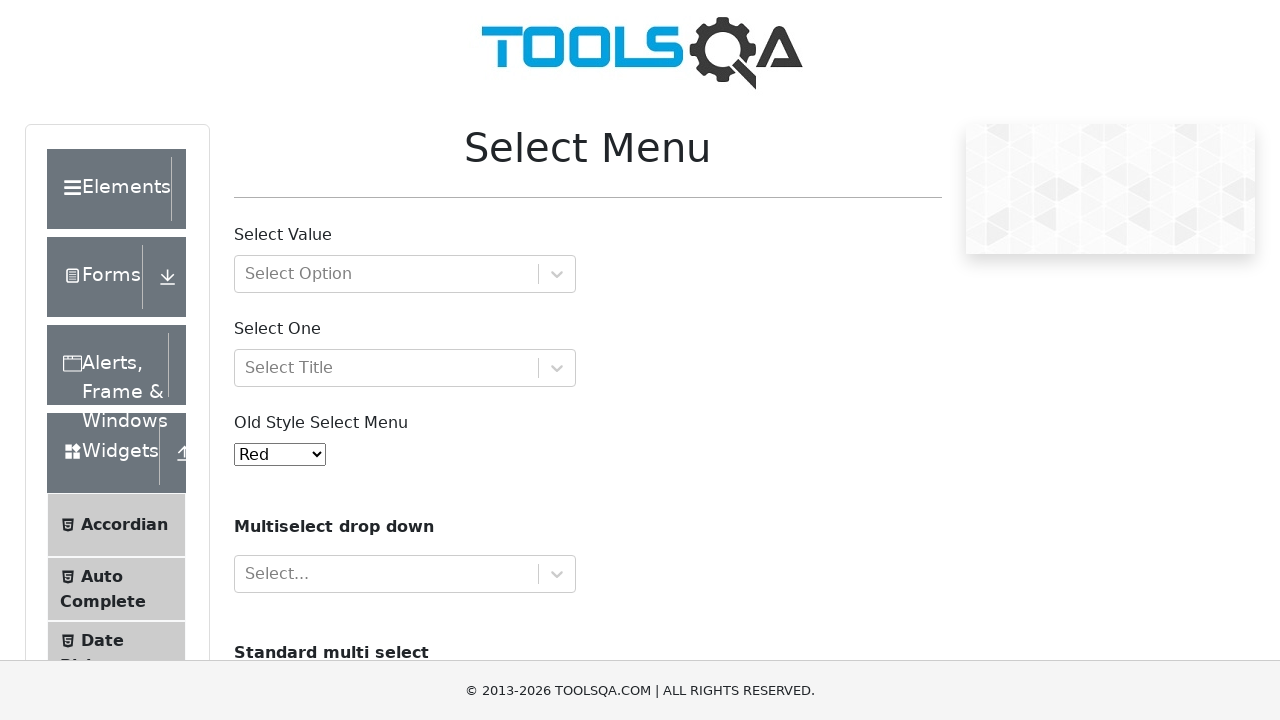

Scrolled down 400px to make select menu elements visible
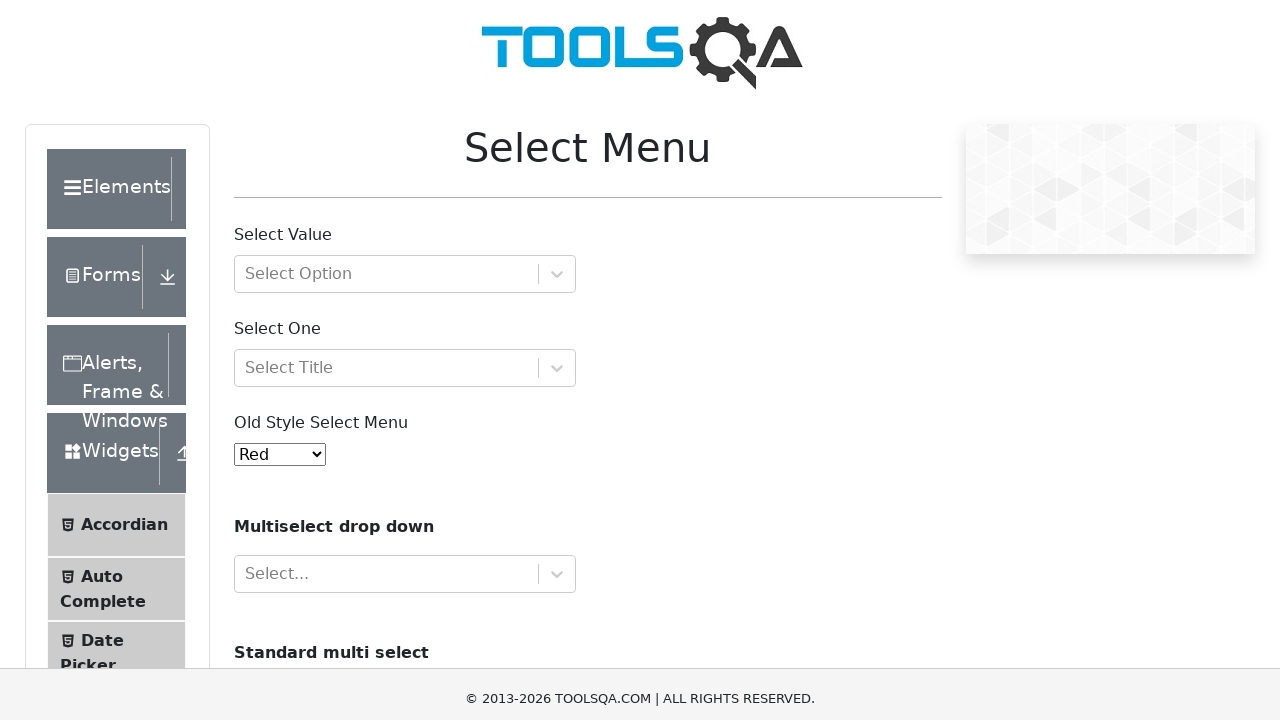

Clicked on the old select menu dropdown at (280, 54) on #oldSelectMenu
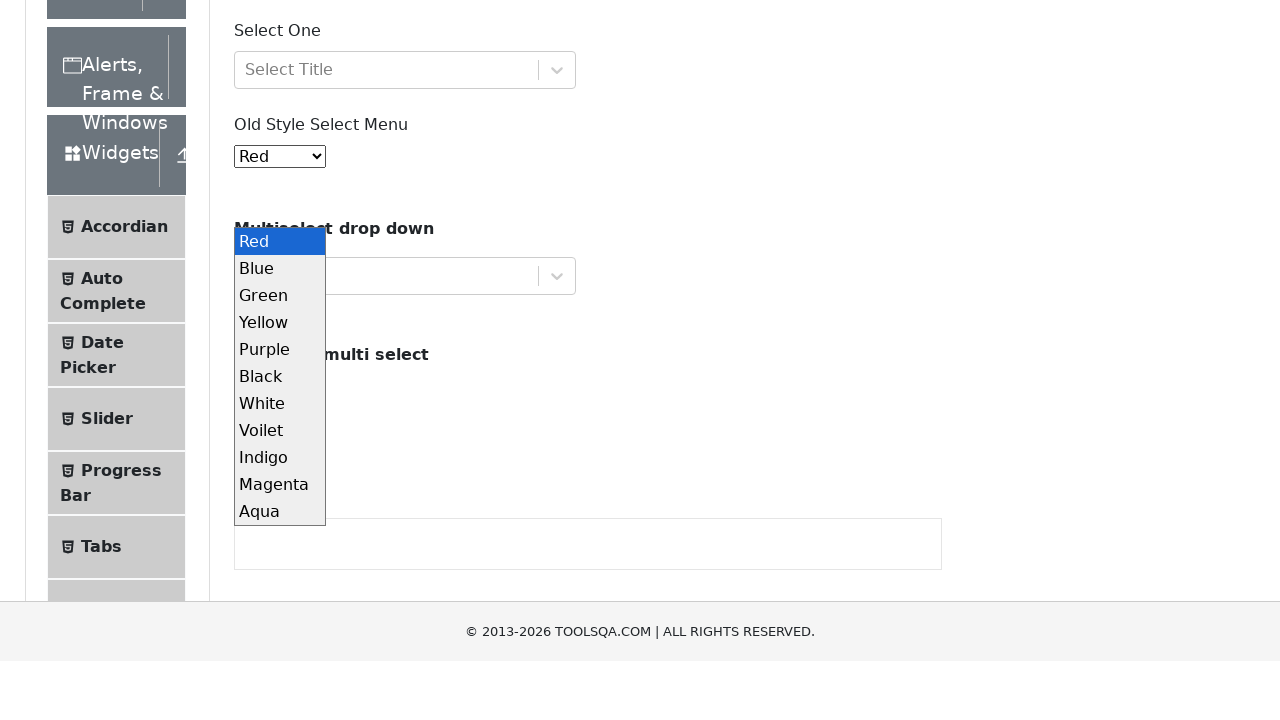

Selected 'Blue' option from the old select menu on #oldSelectMenu
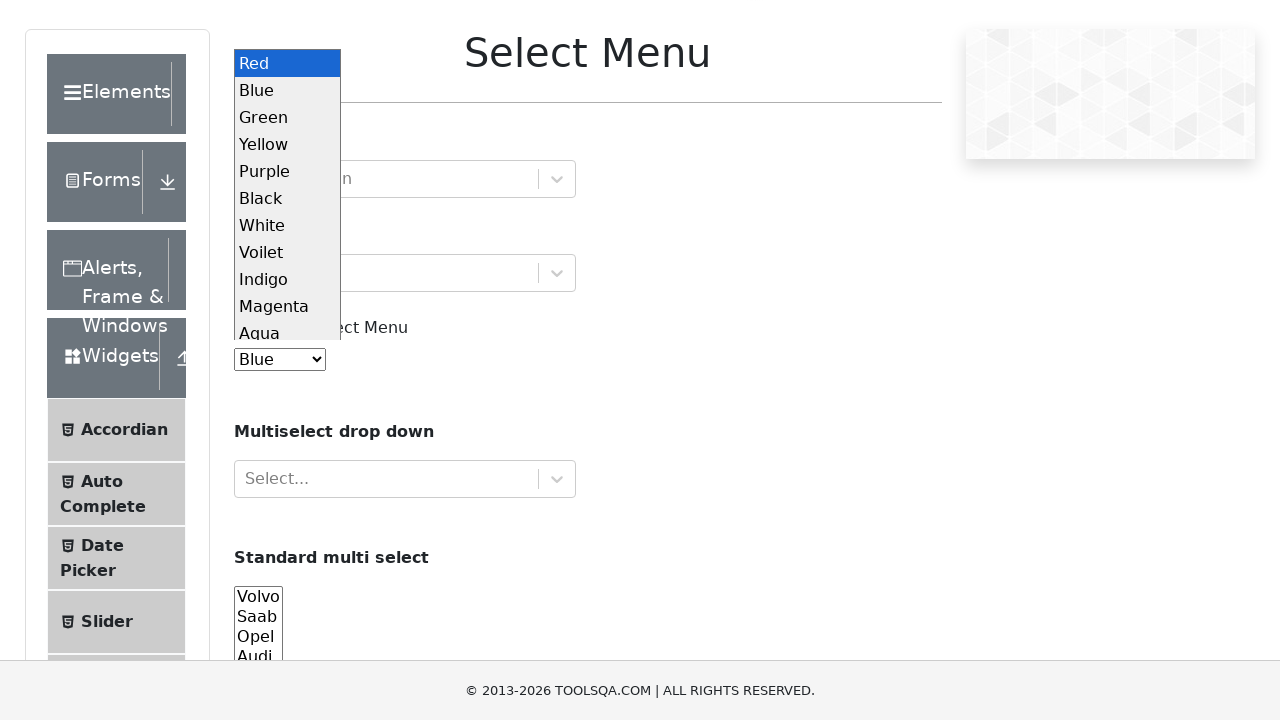

Filled multi-select input with color 'Green' on #react-select-4-input
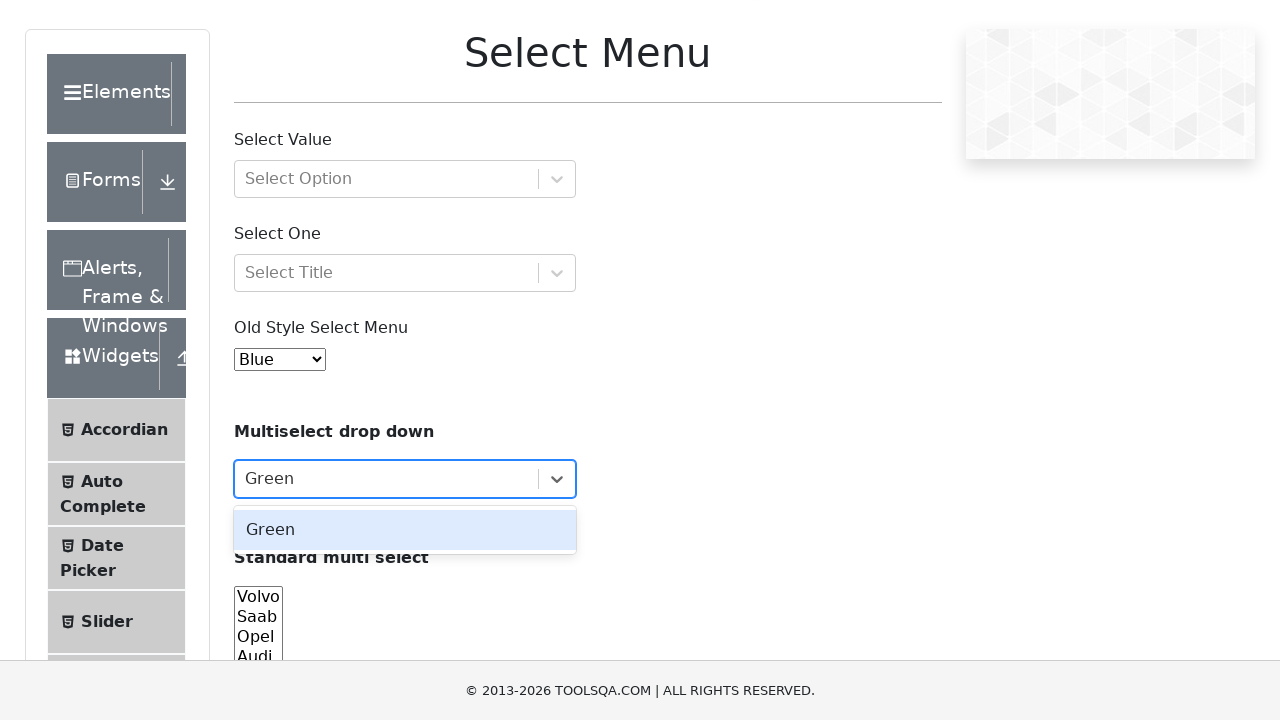

Pressed Enter to add 'Green' to the multi-select field on #react-select-4-input
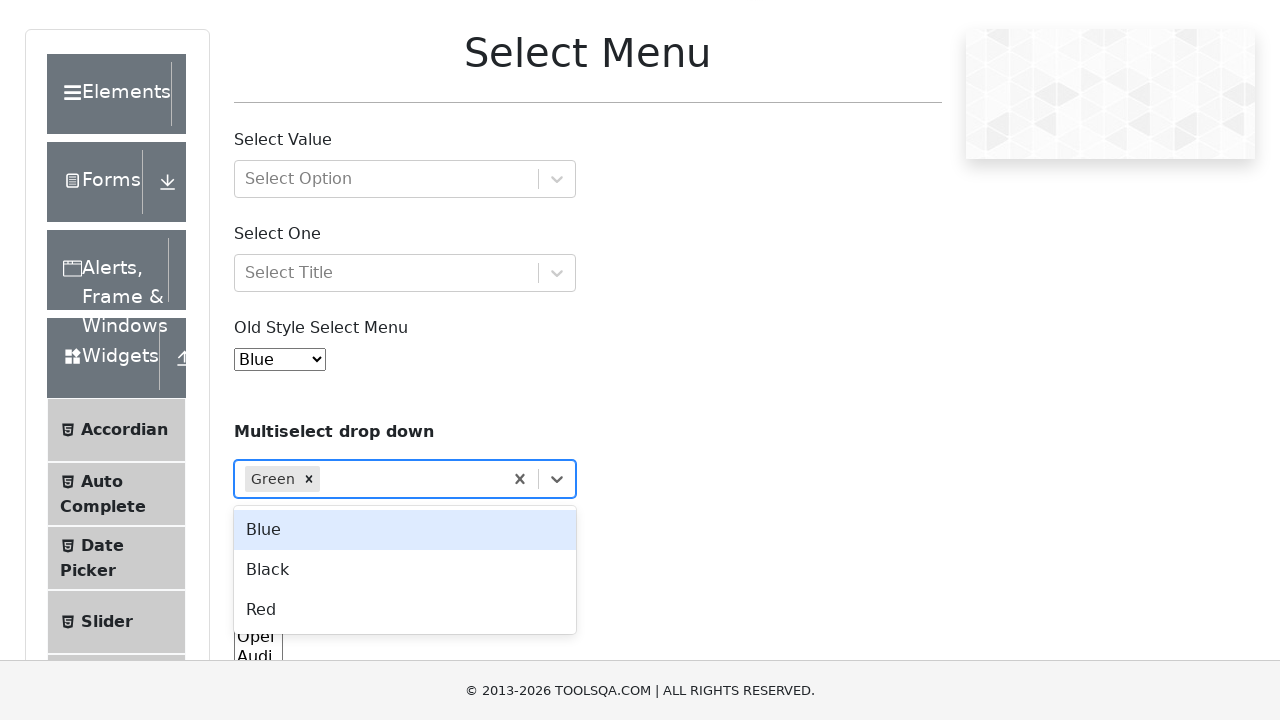

Filled multi-select input with color 'Blue' on #react-select-4-input
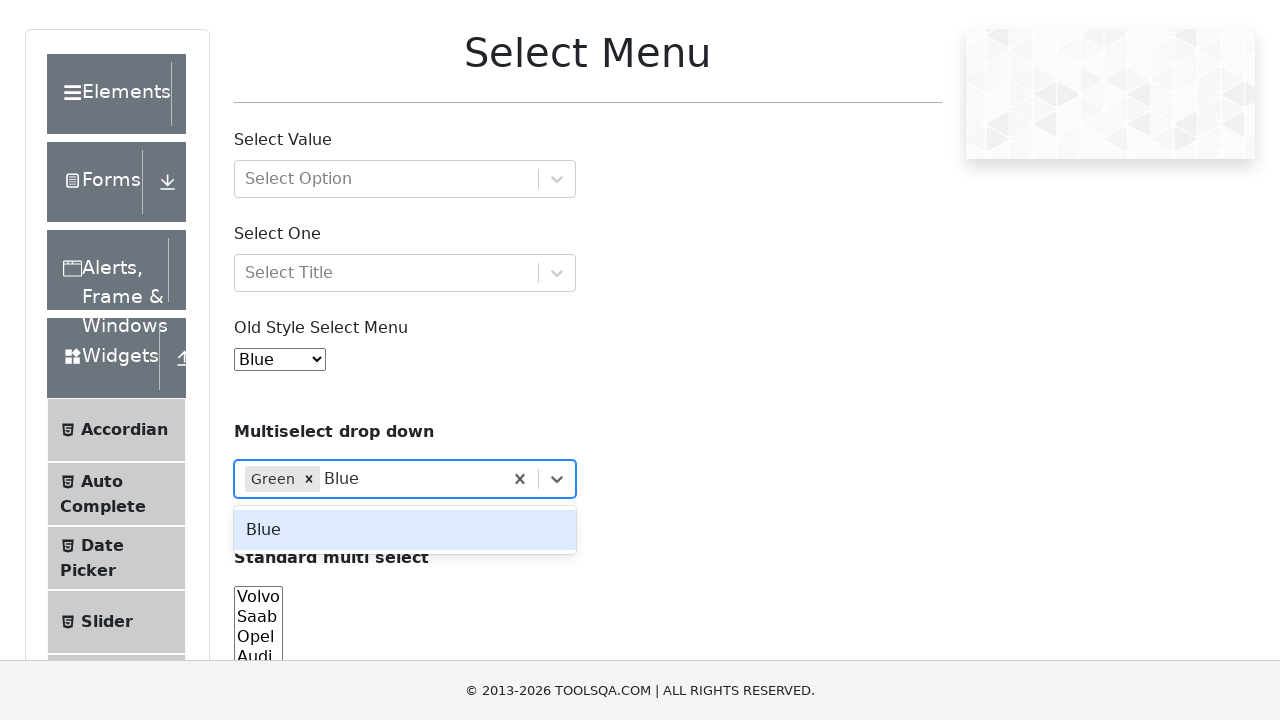

Pressed Enter to add 'Blue' to the multi-select field on #react-select-4-input
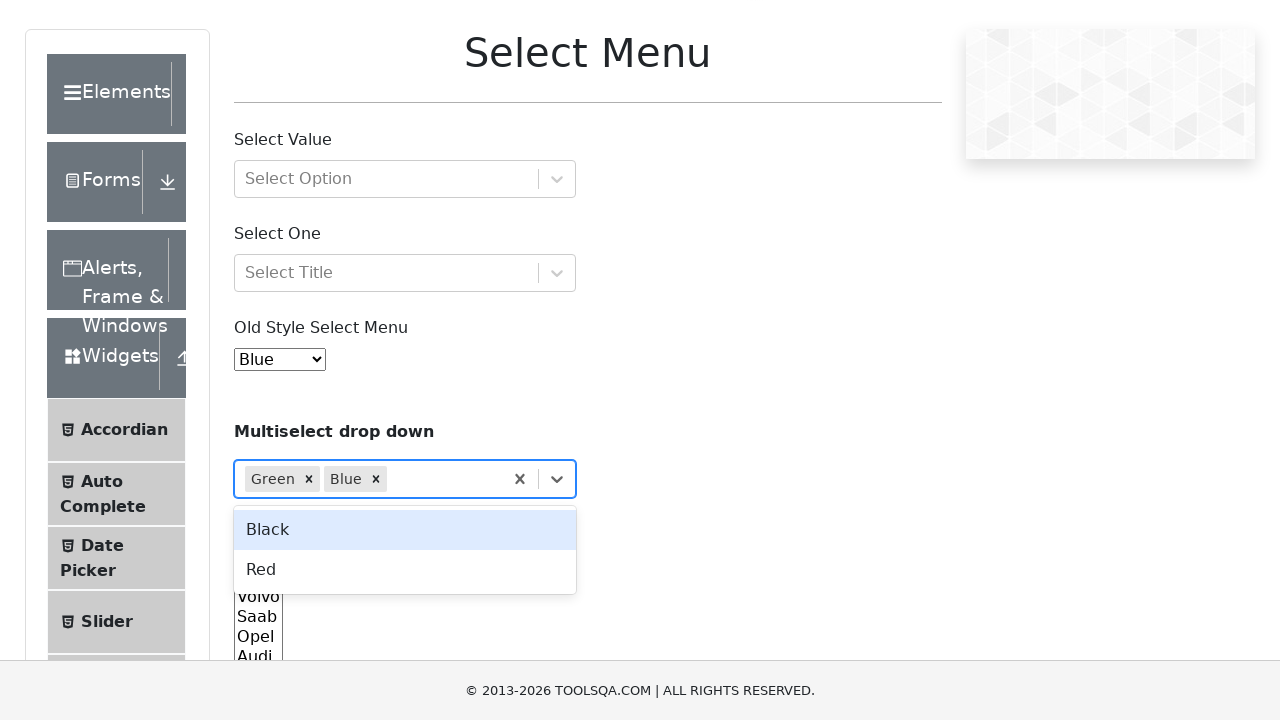

Filled multi-select input with color 'Black' on #react-select-4-input
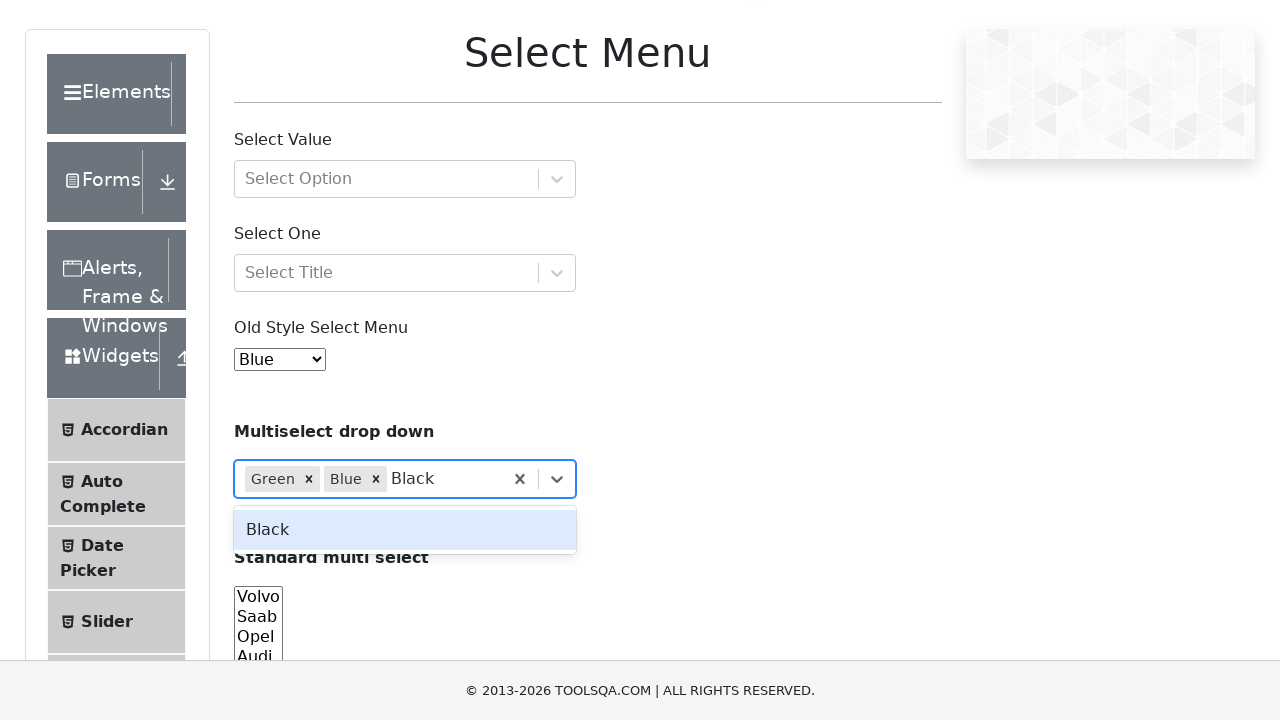

Pressed Enter to add 'Black' to the multi-select field on #react-select-4-input
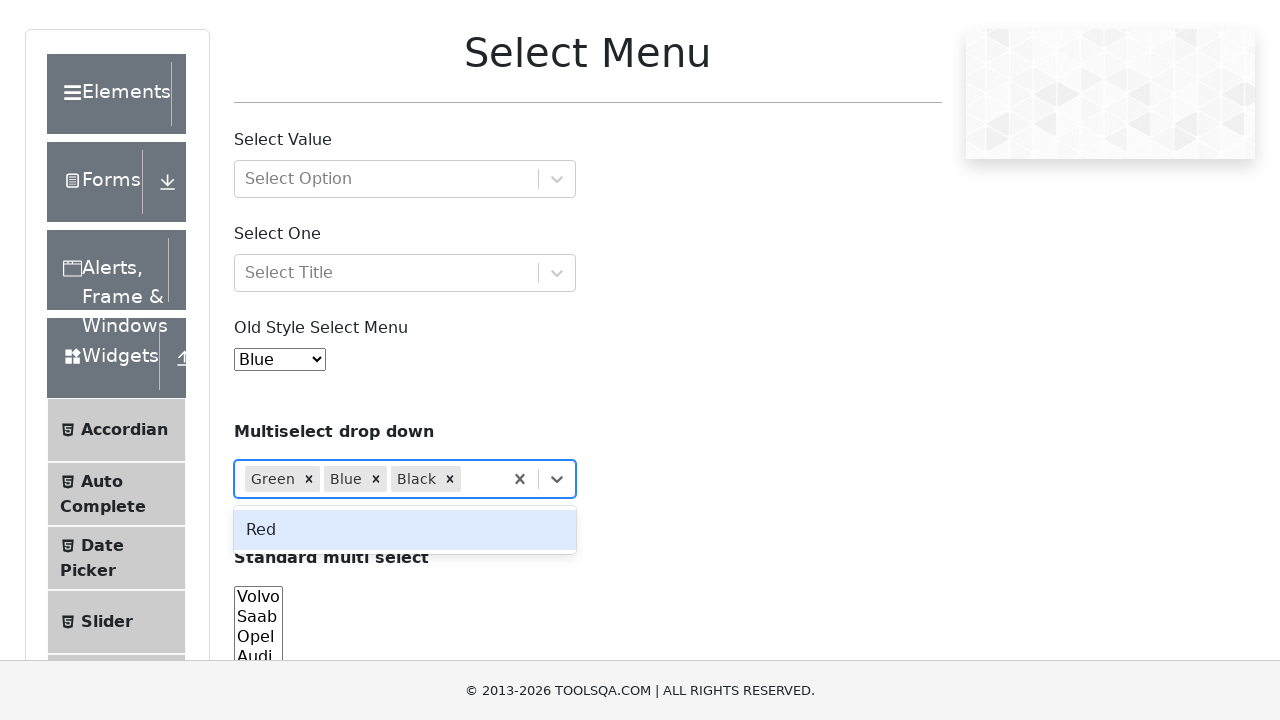

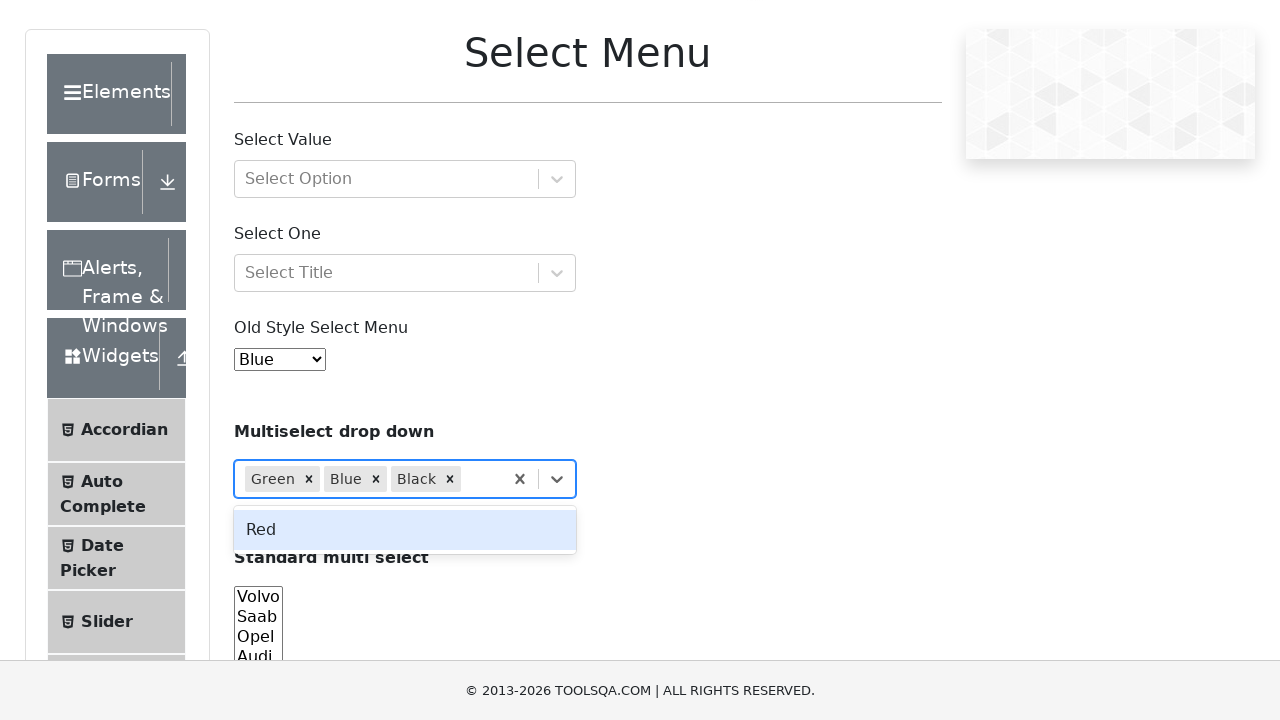